Tests file upload functionality on a practice form by uploading a picture file to the upload input field

Starting URL: https://demoqa.com/automation-practice-form

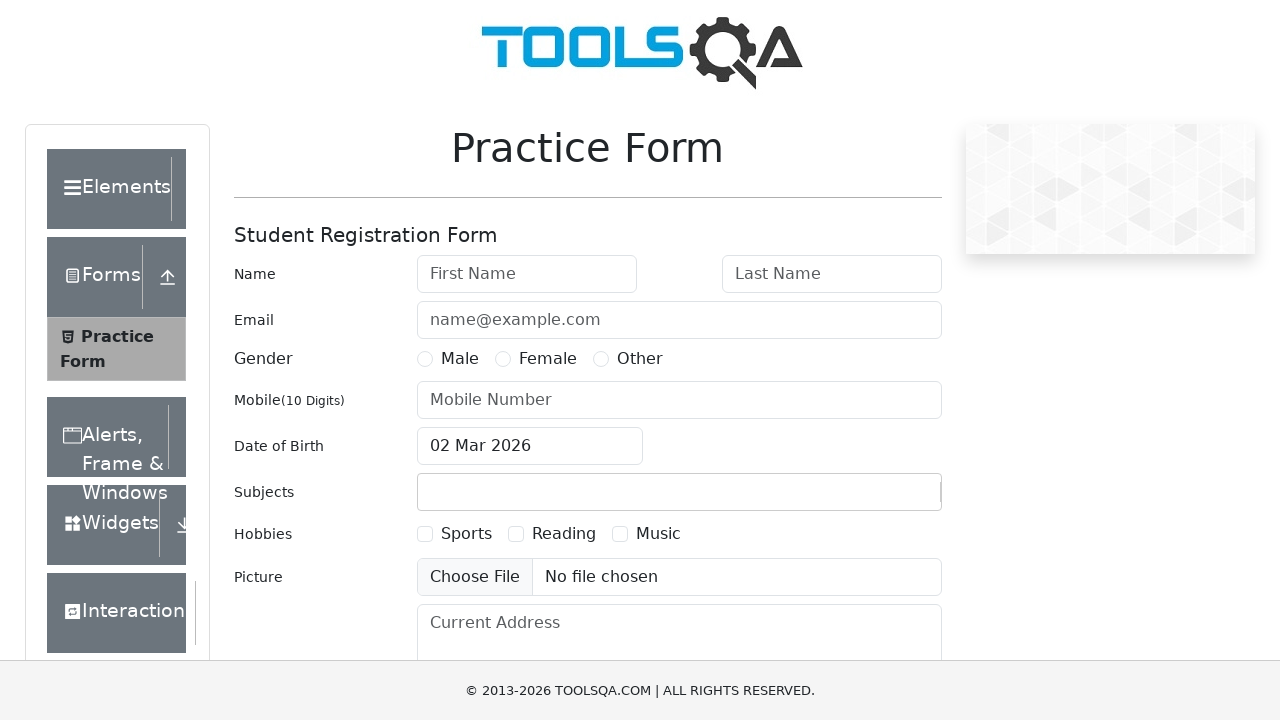

Created temporary test PNG file for upload
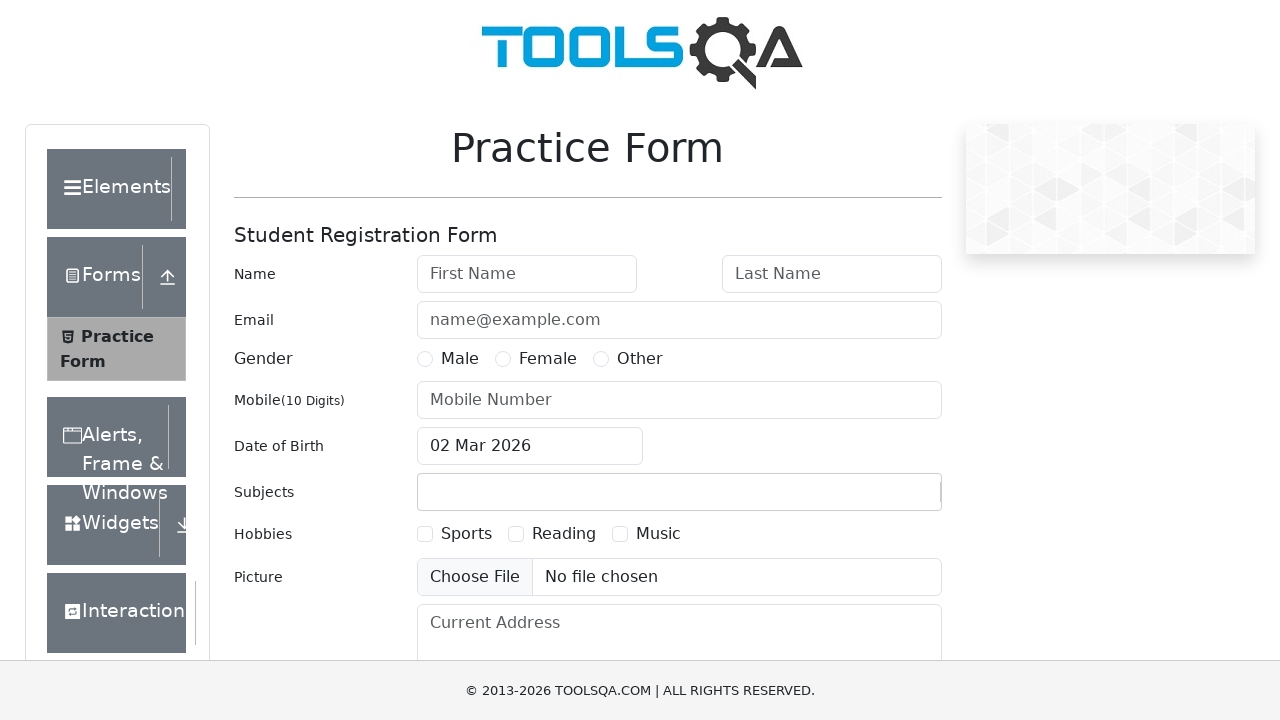

Uploaded test_image.png to the picture upload field
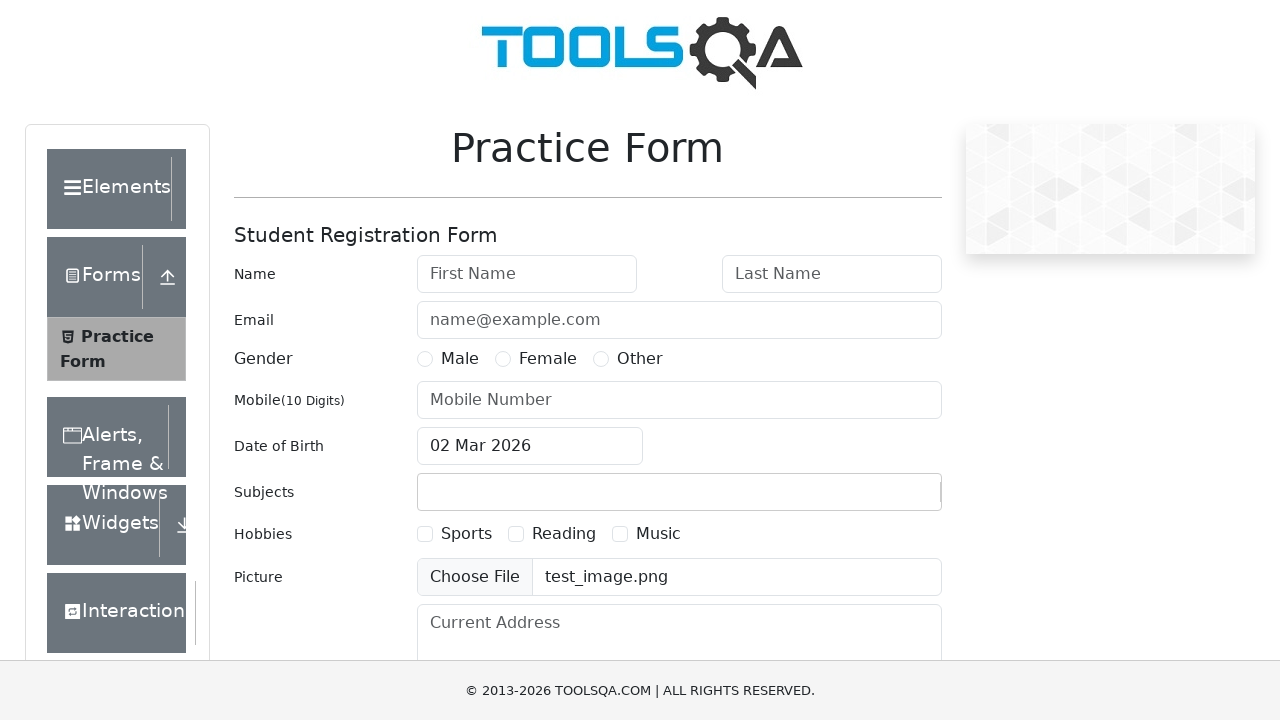

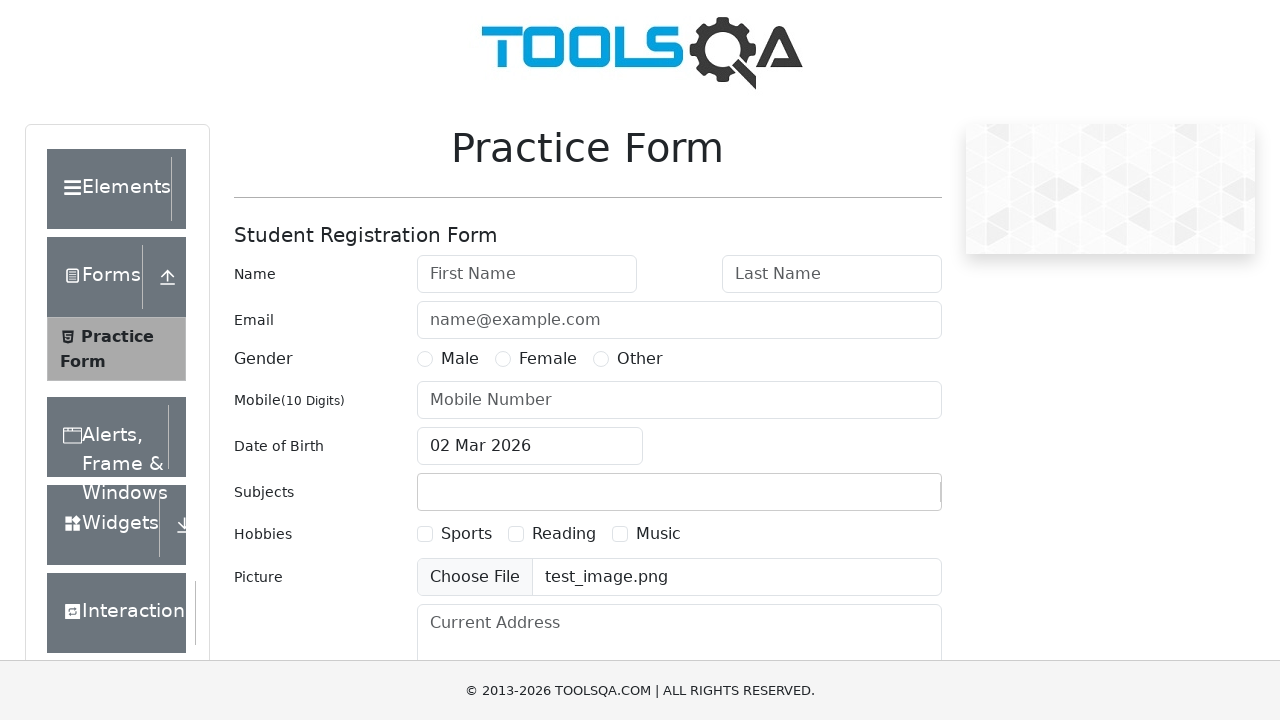